Tests button click functionality by clicking a button identified by its CSS selector (button with id "btn_one") on a test automation practice page.

Starting URL: https://automationtesting.co.uk/buttons.html

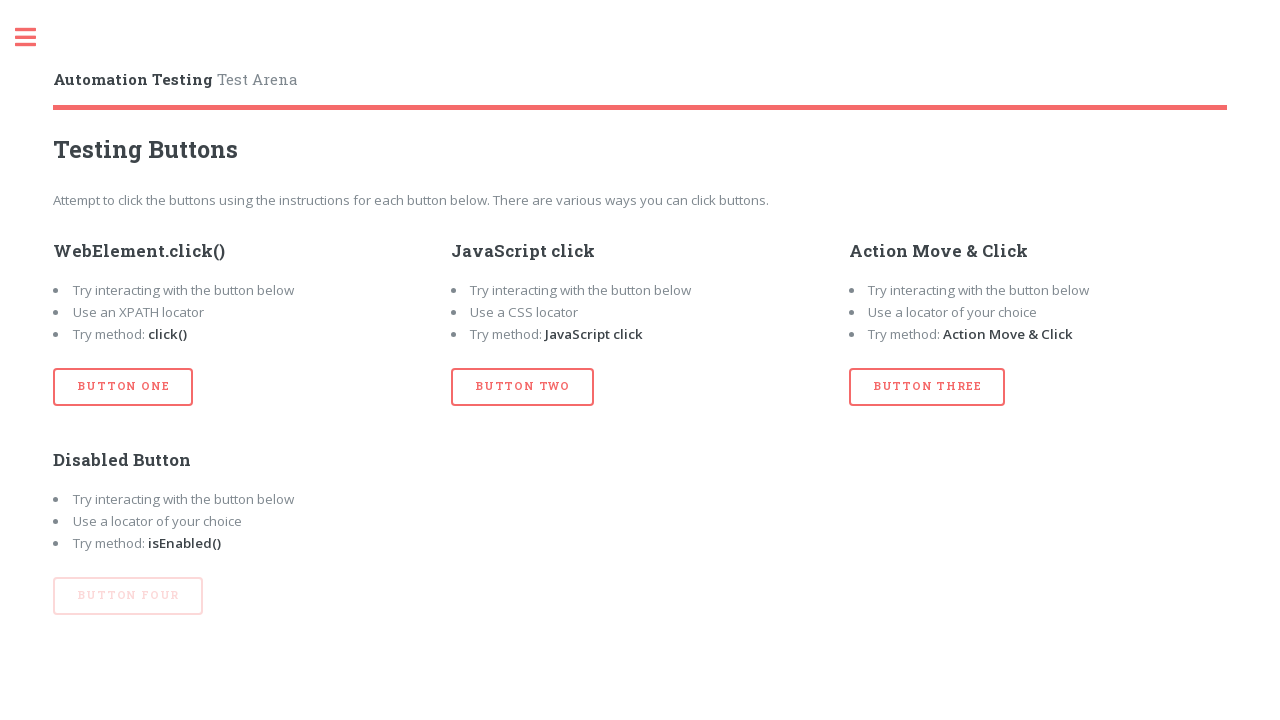

Clicked button with id 'btn_one' using CSS selector at (123, 387) on button#btn_one
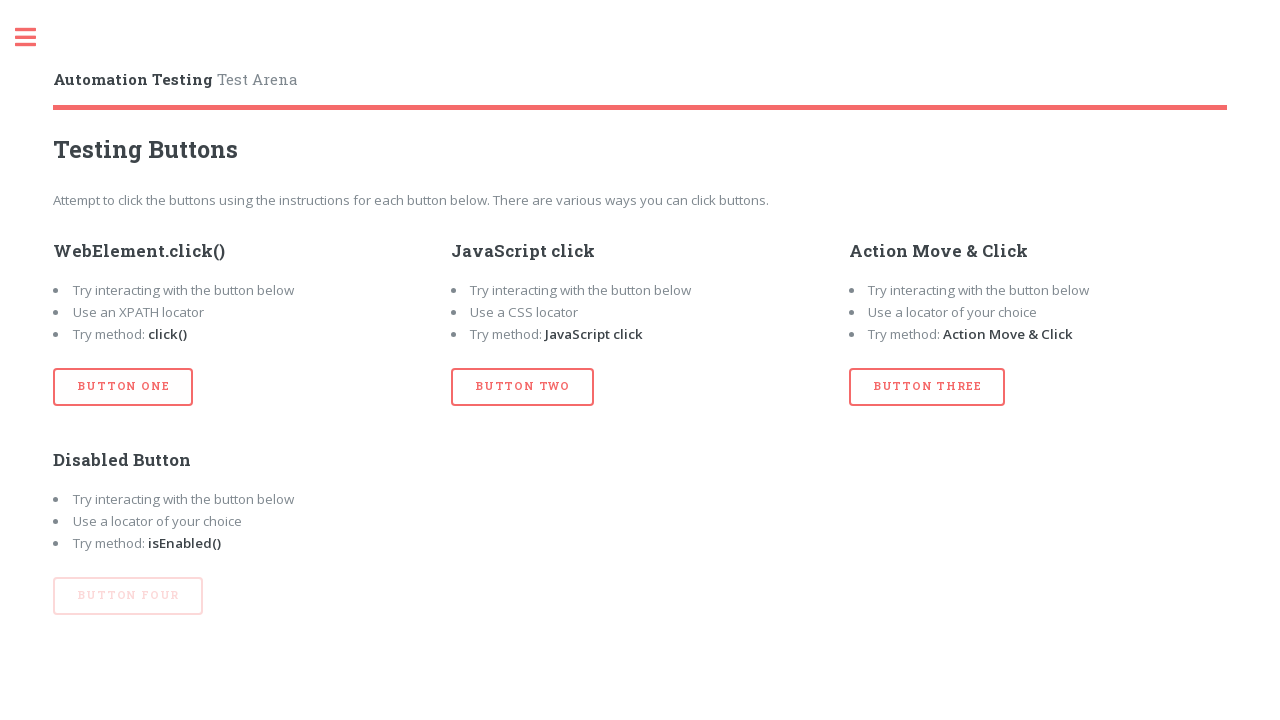

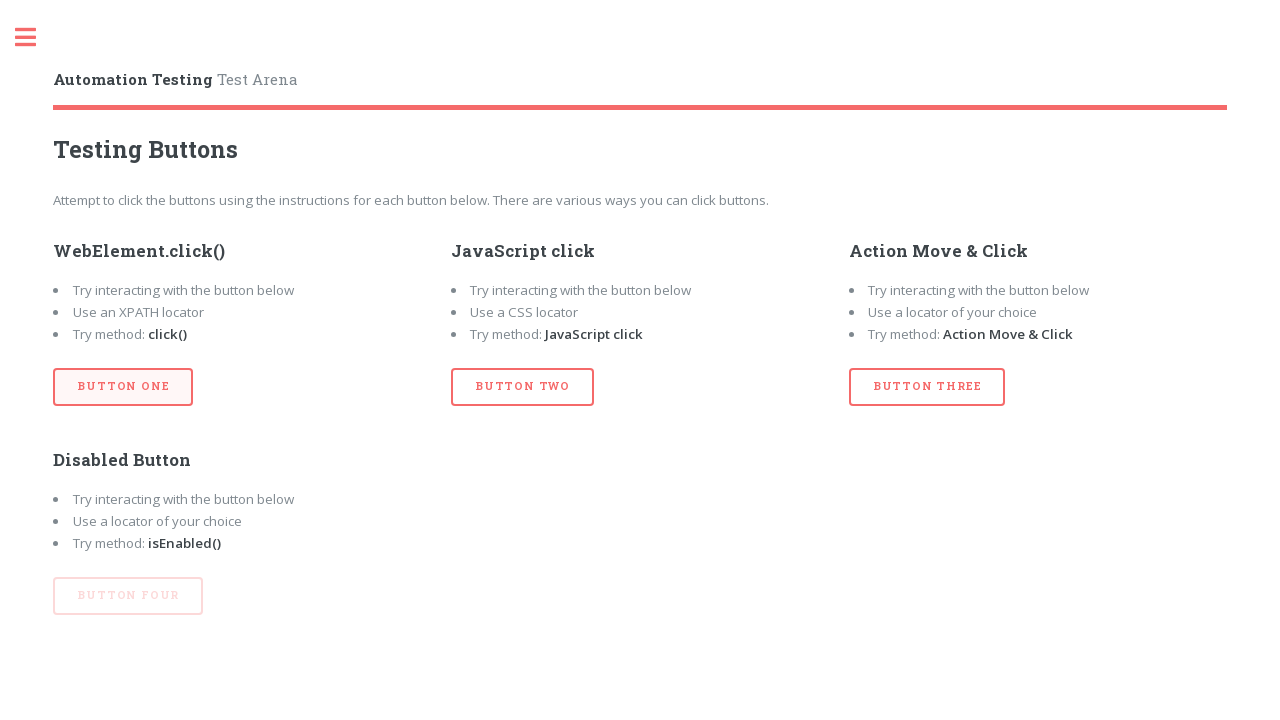